Tests a demo form submission by filling in name, email, and password fields, then clicking the submit button on a QSpiders practice application.

Starting URL: https://demoapps.qspiders.com/ui?scenario=1

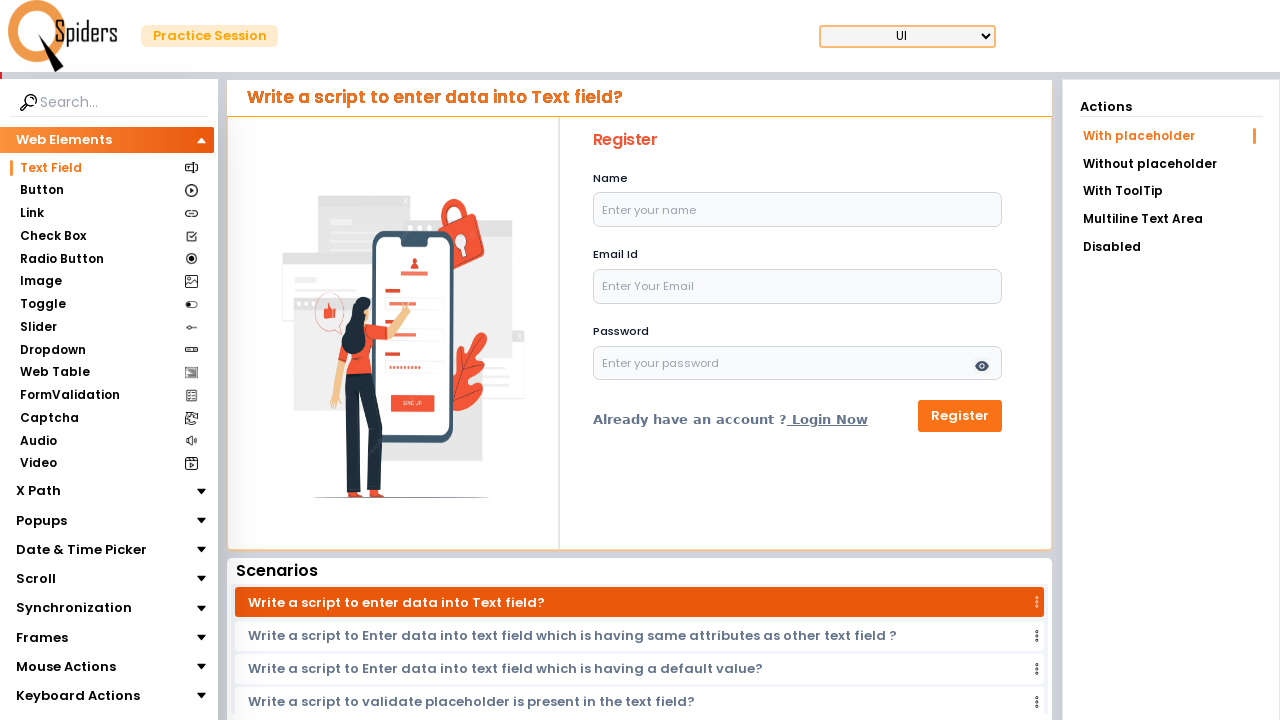

Filled name field with 'Marcus Thompson' on input#name
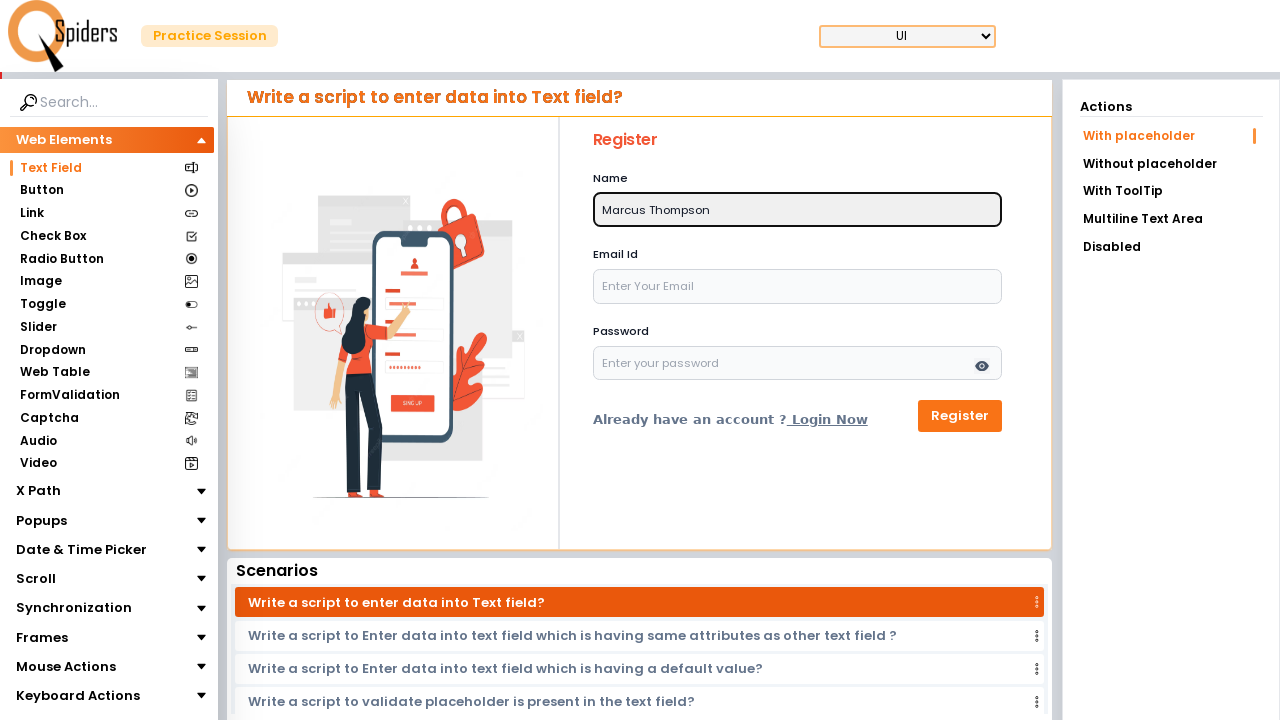

Filled email field with 'marcus.thompson@example.com' on input#email
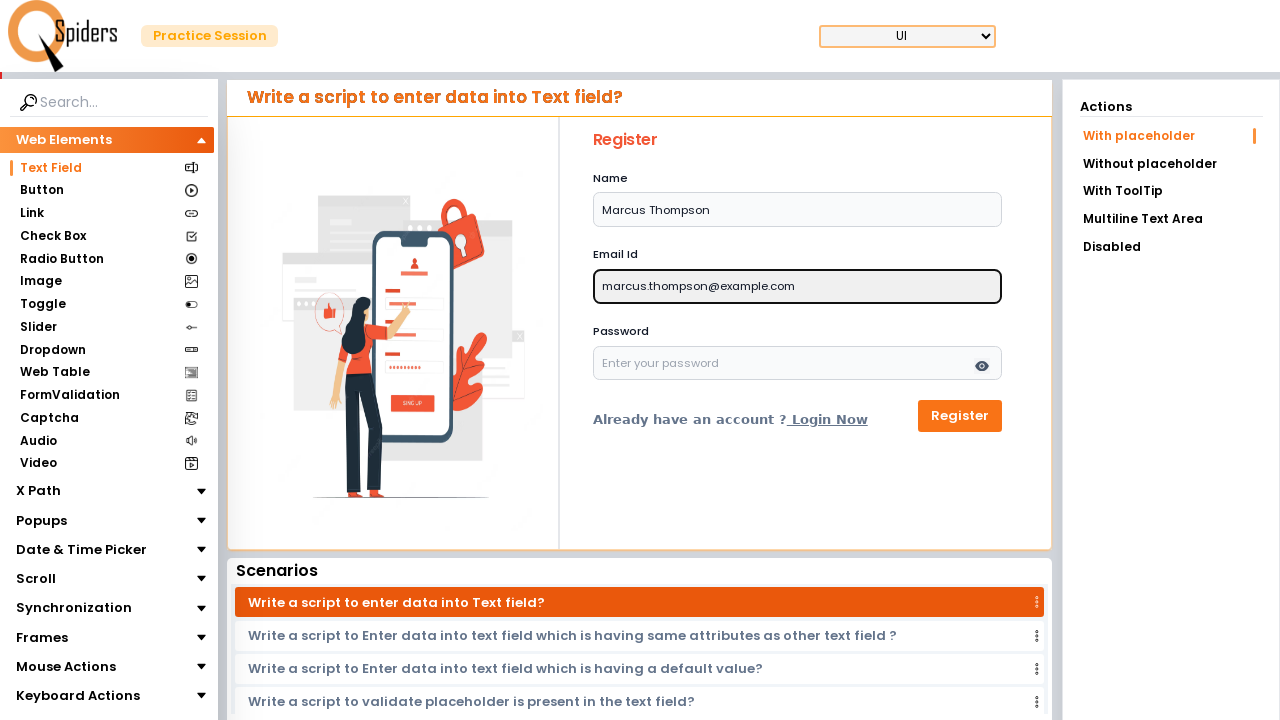

Filled password field with 'SecurePass456' on input#password
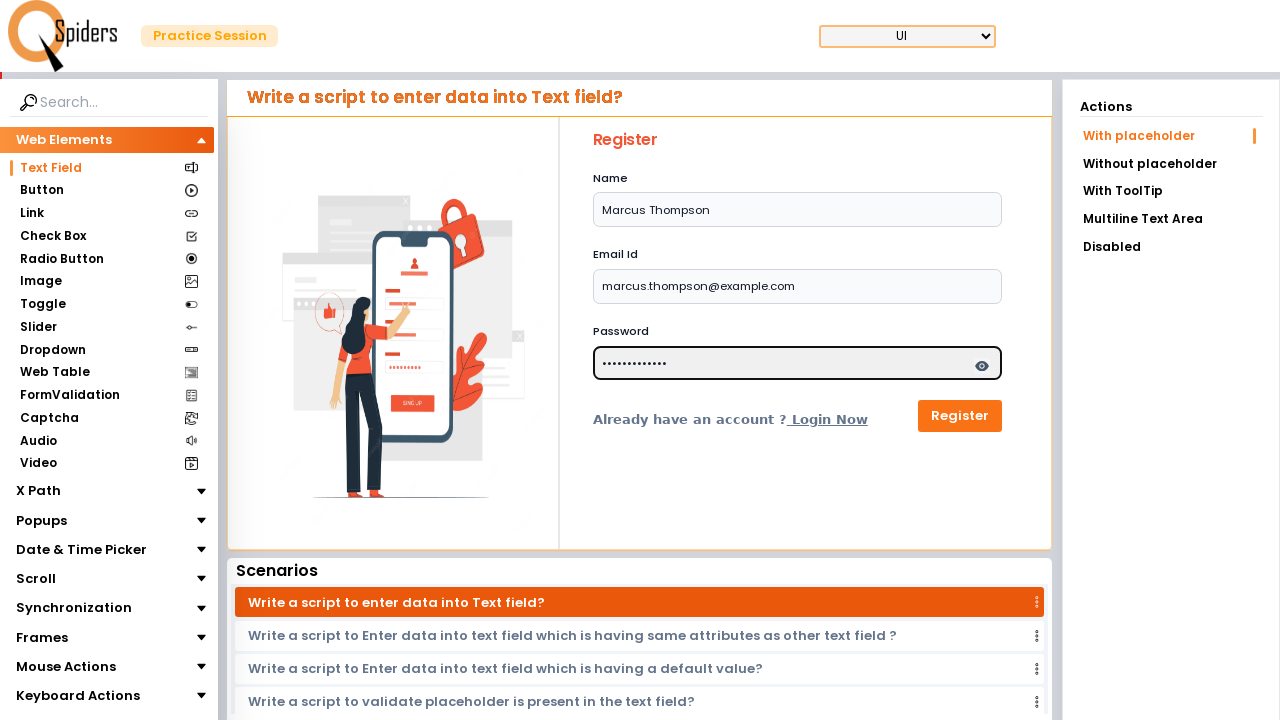

Clicked submit button to submit the form at (960, 416) on button[type='submit']
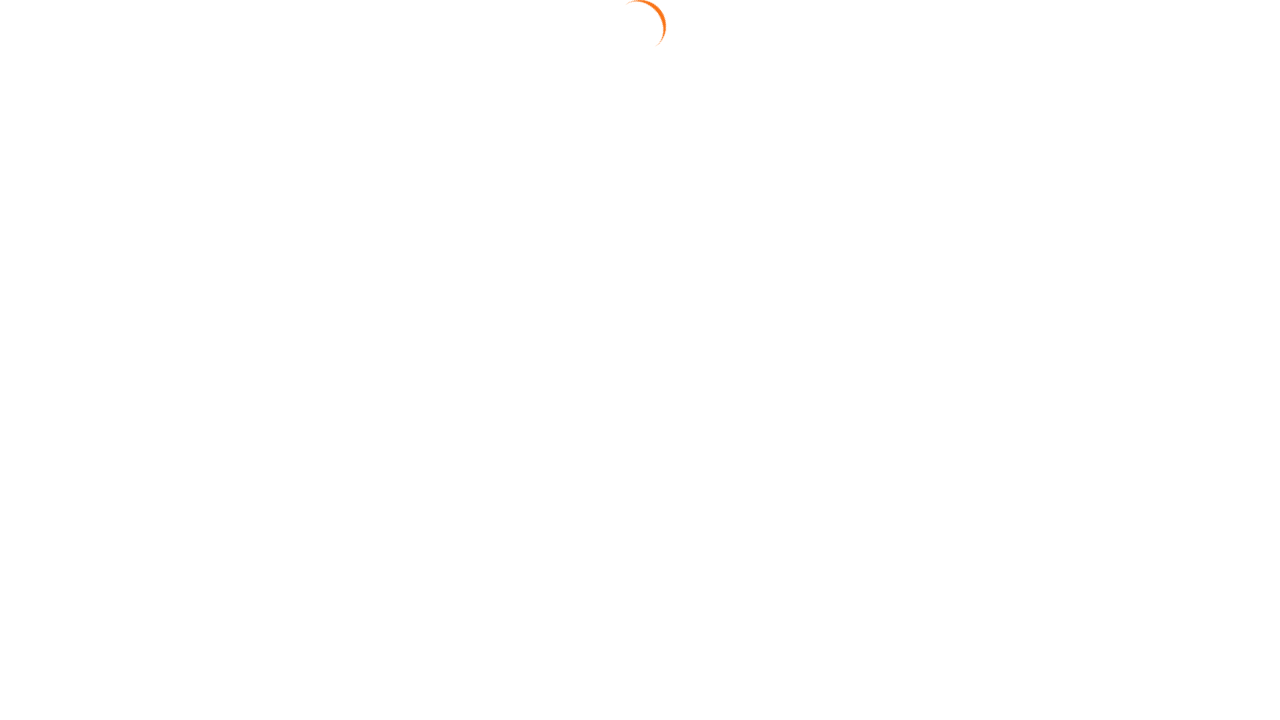

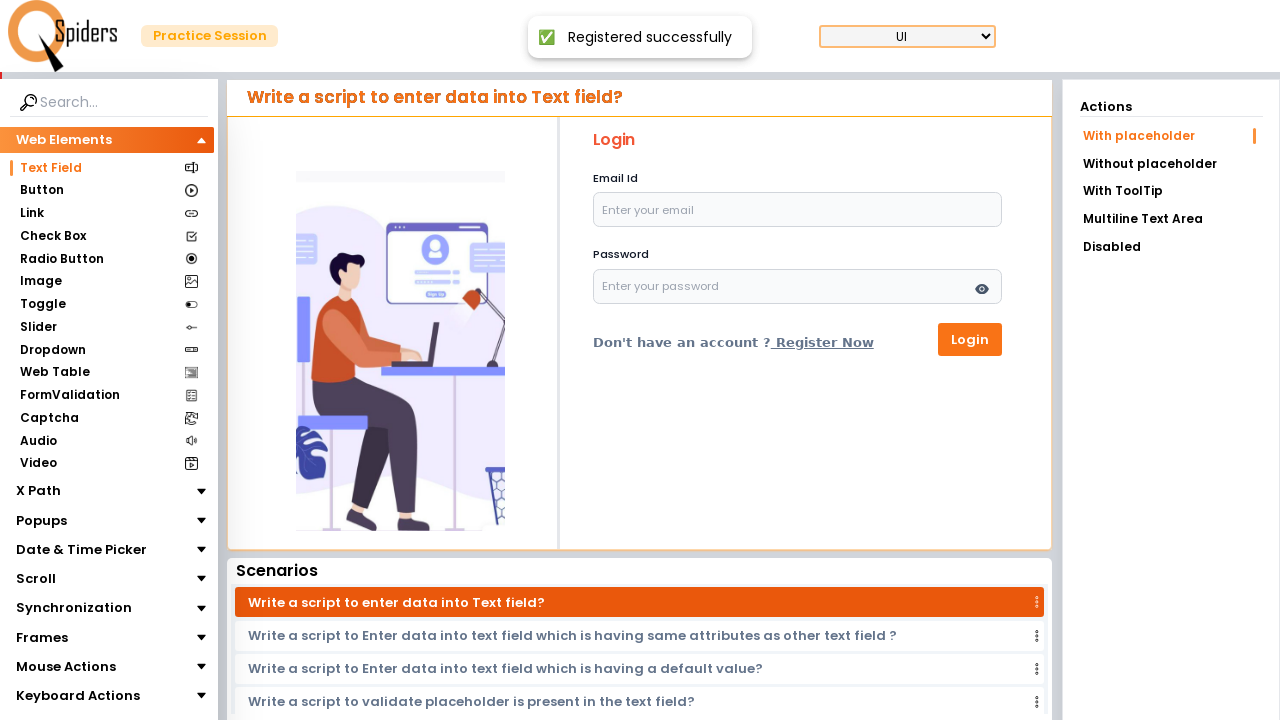